Tests basic navigation by clicking the "About Us" link on the homepage and verifying the page loads successfully.

Starting URL: https://training-support.net/

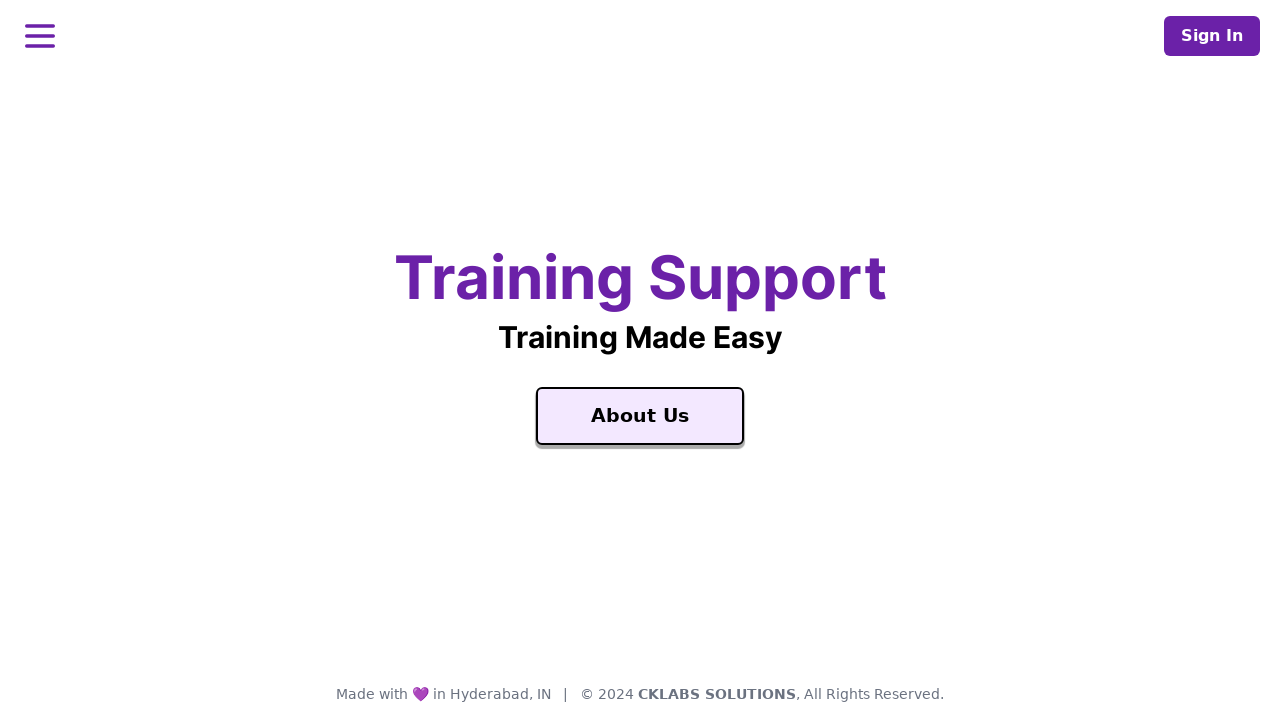

Clicked the 'About Us' link on the homepage at (640, 416) on a:text('About Us')
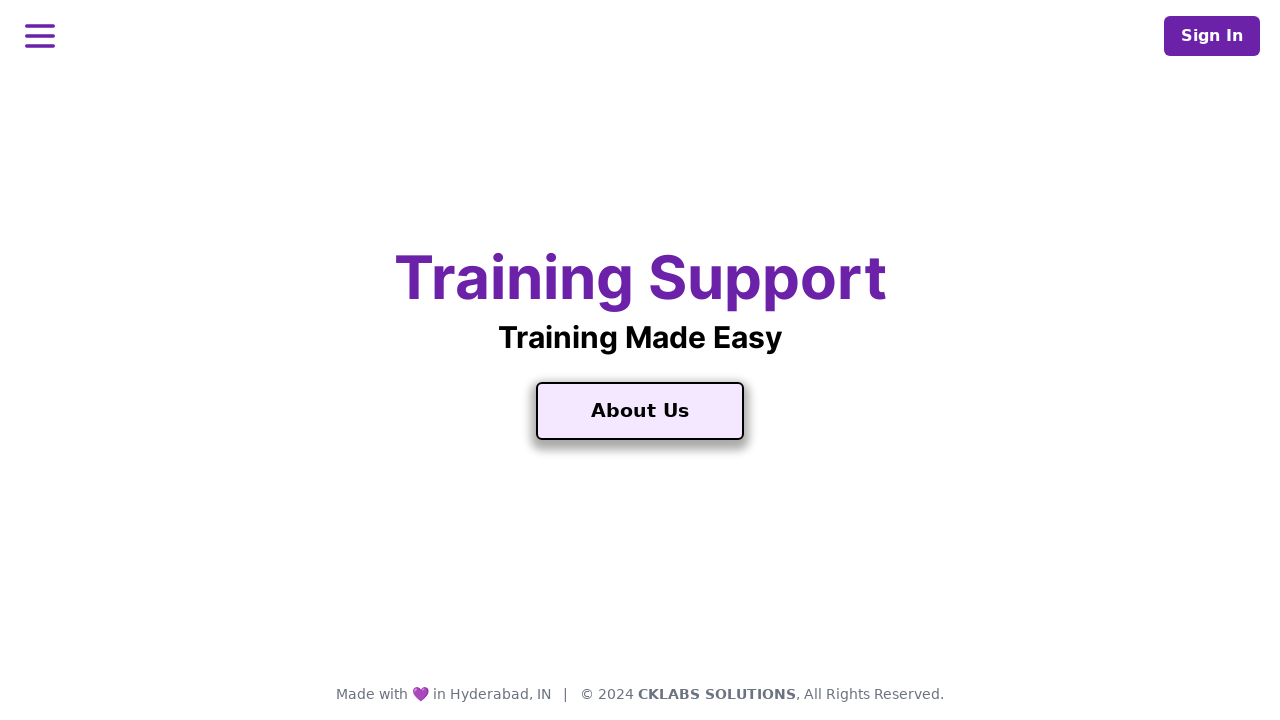

About Us page loaded successfully
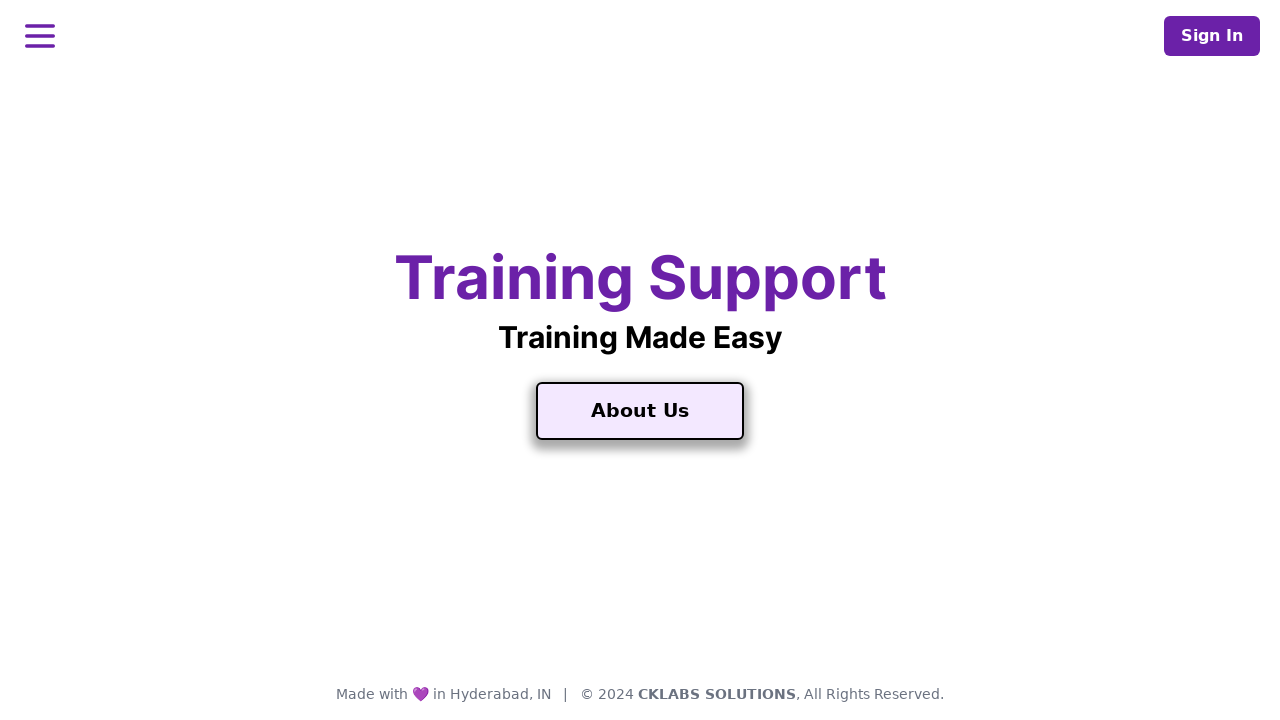

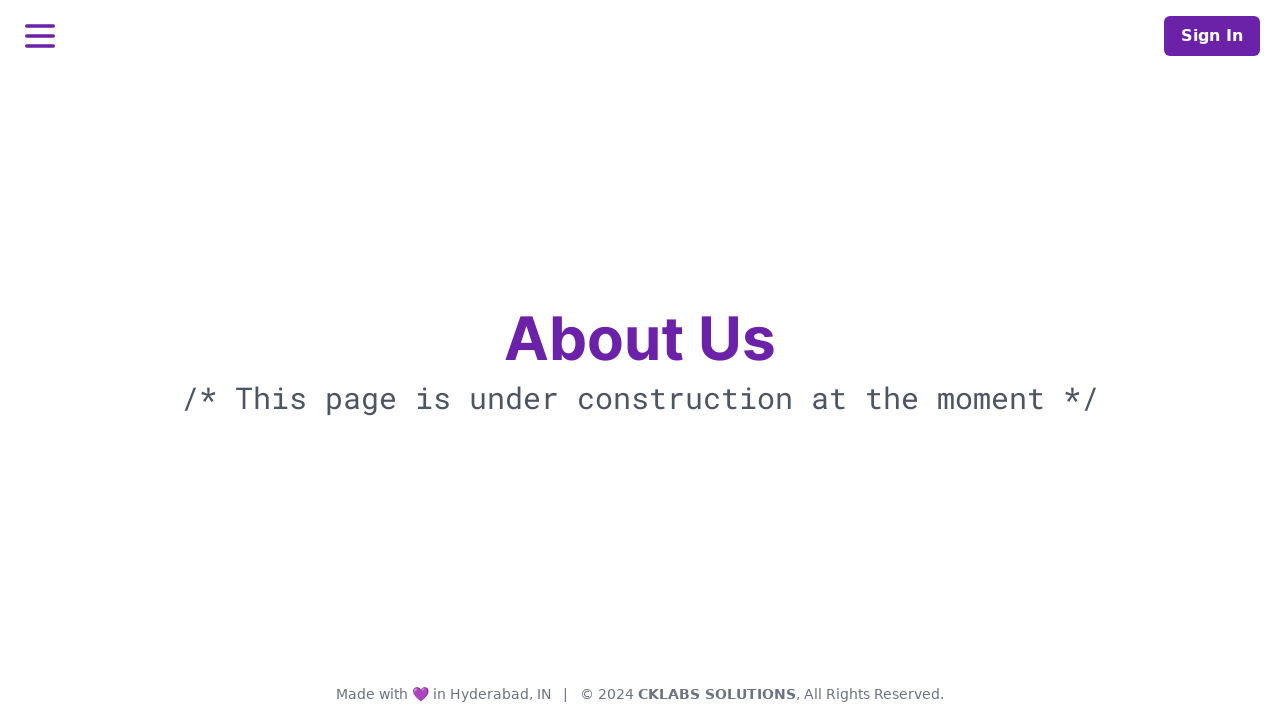